Tests window handle functionality by clicking a link that opens a new window, verifying content in the new window, then switching back to the original window to verify its title.

Starting URL: https://the-internet.herokuapp.com/windows

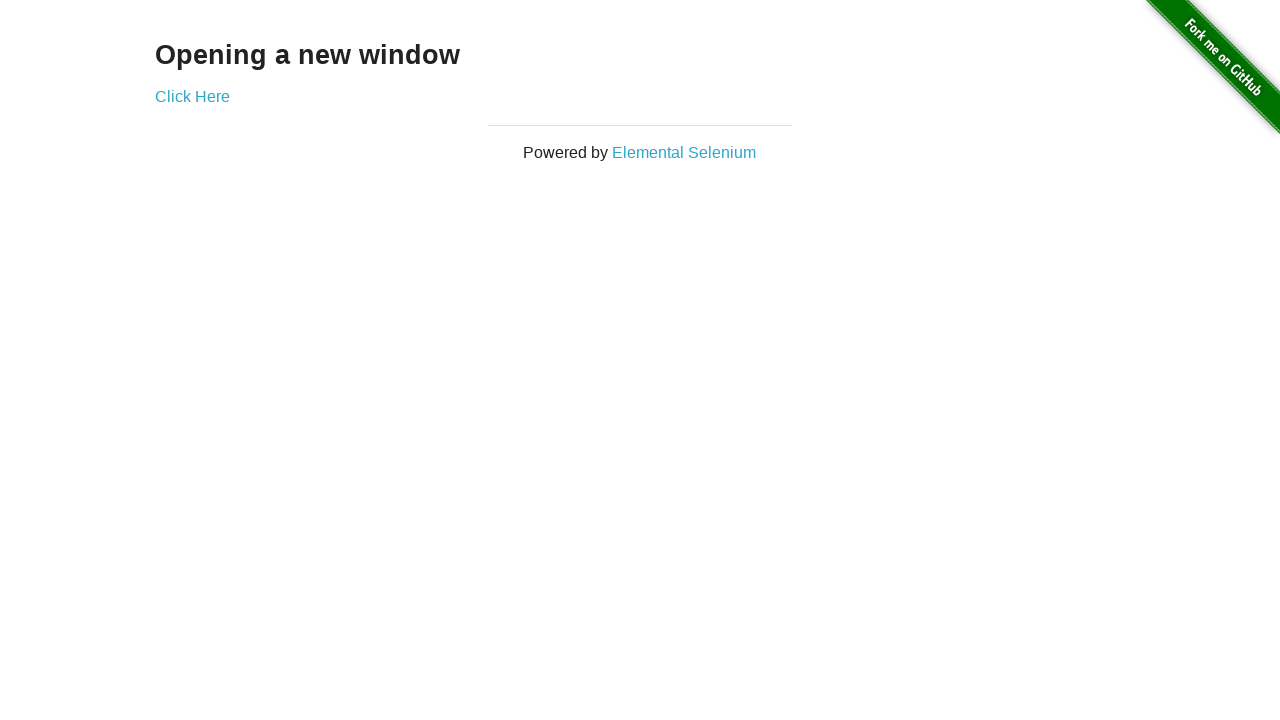

Waited for 'Opening a new window' text to be visible
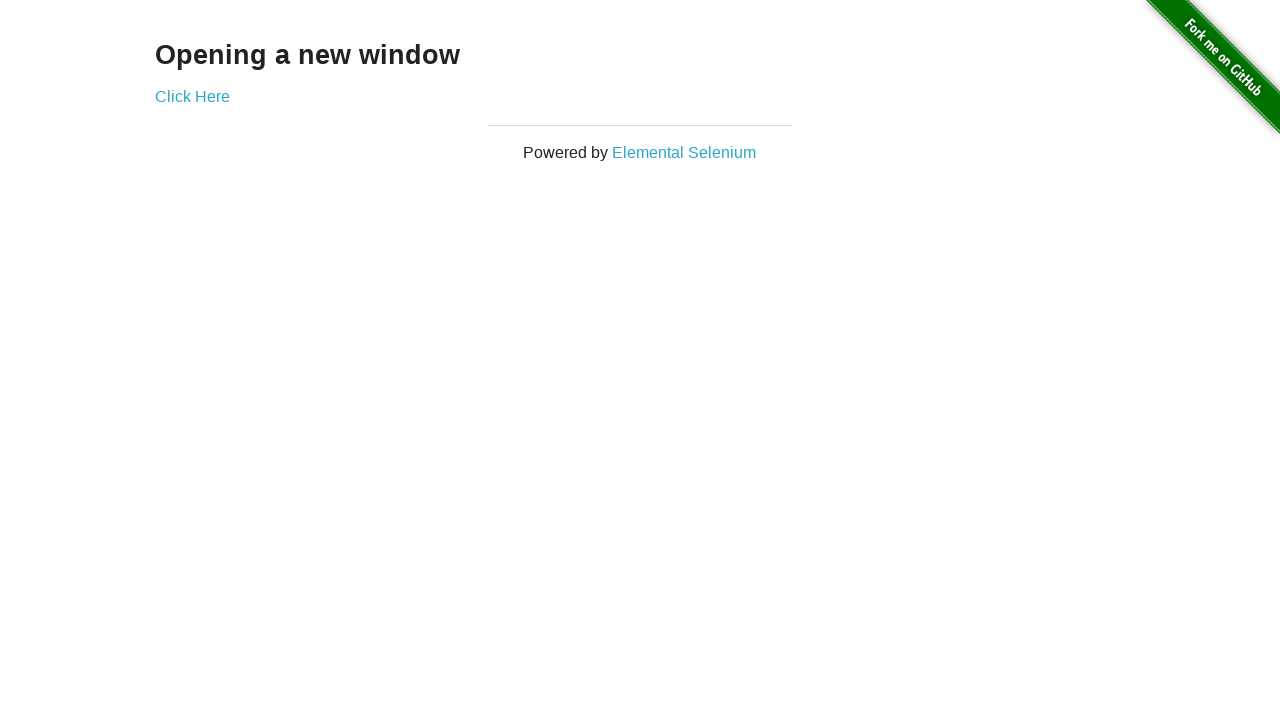

Clicked 'Click Here' link to open new window at (192, 96) on text=Click Here
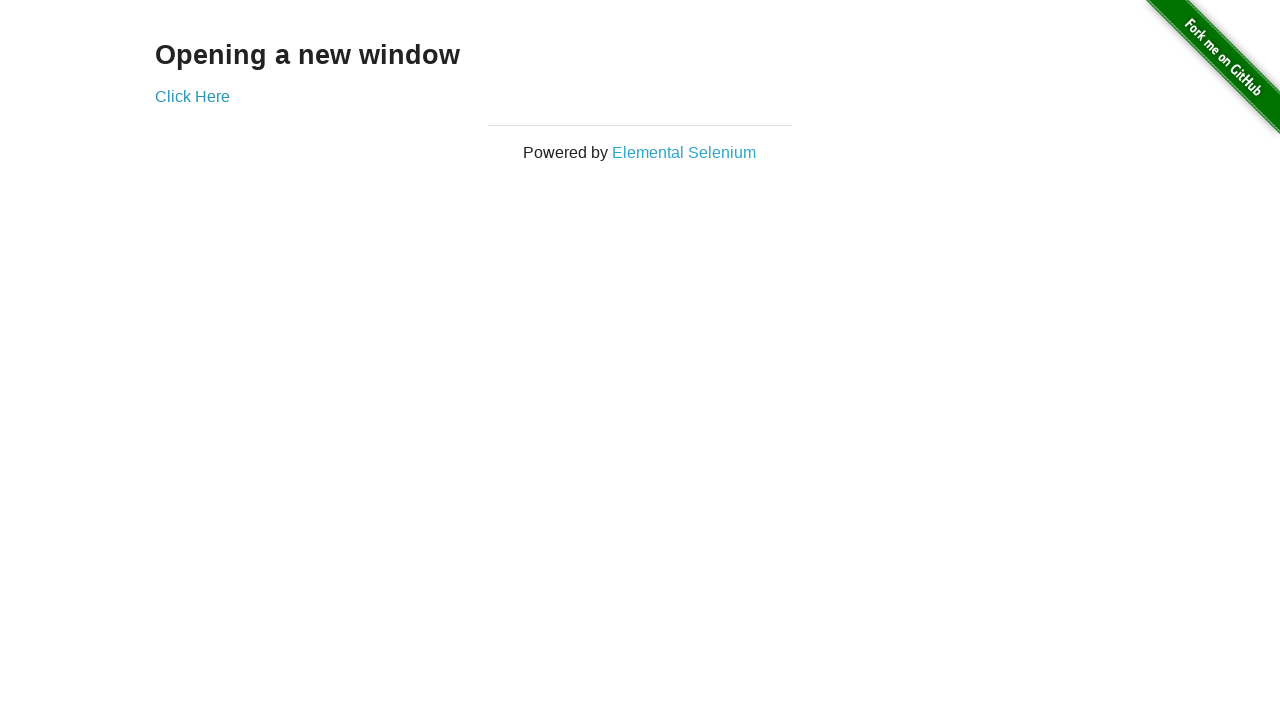

New window loaded successfully
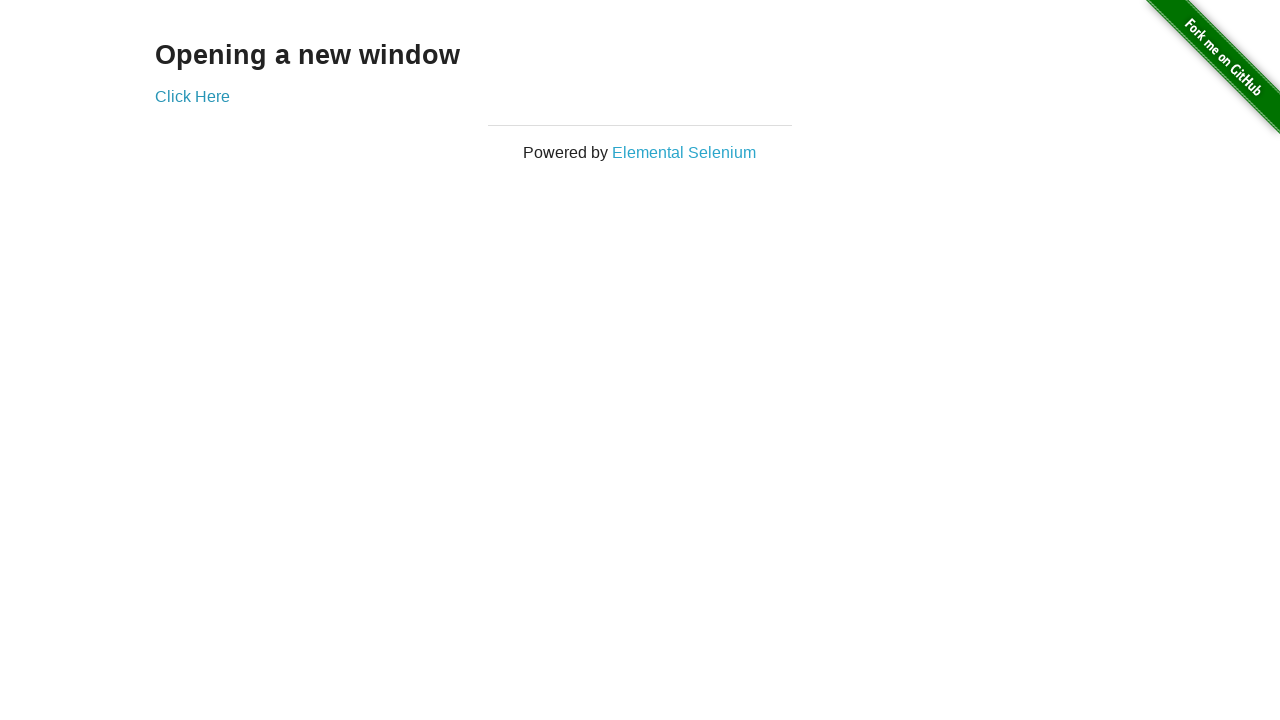

Verified new window title contains 'New Window'
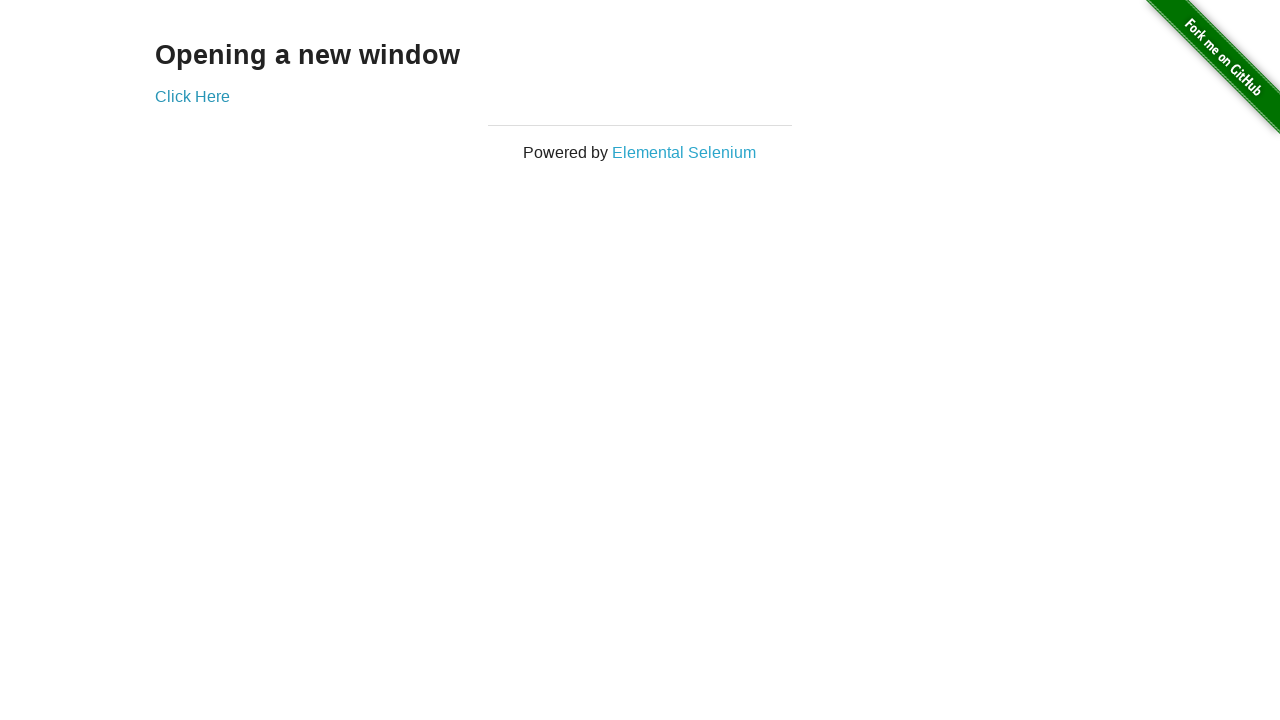

Verified 'New Window' text is displayed in h3 element of new window
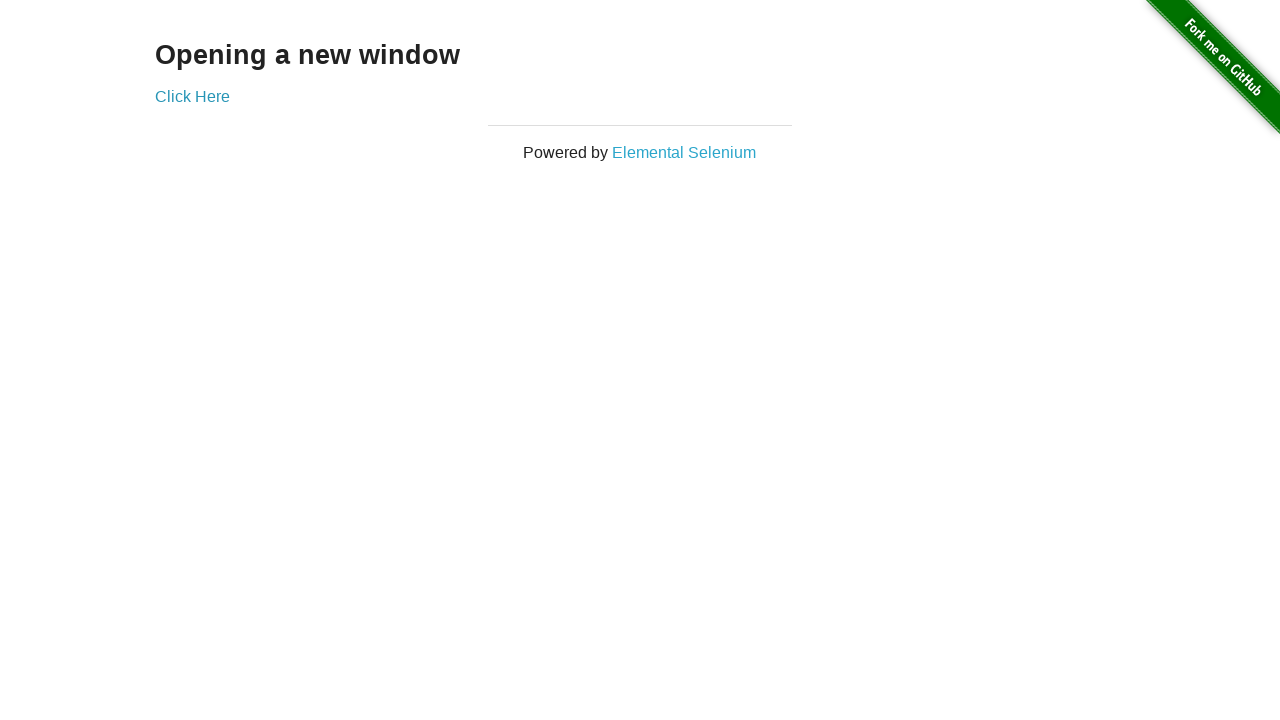

Switched back to original window
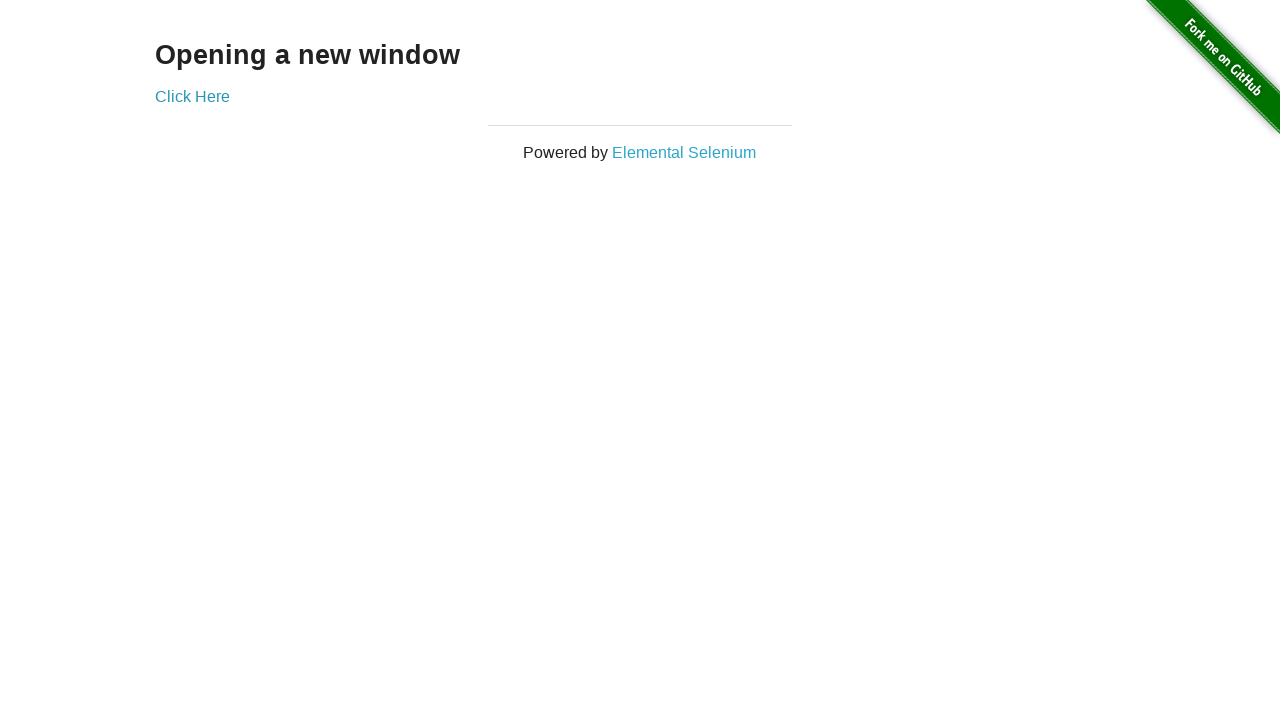

Verified original window title contains 'The Internet'
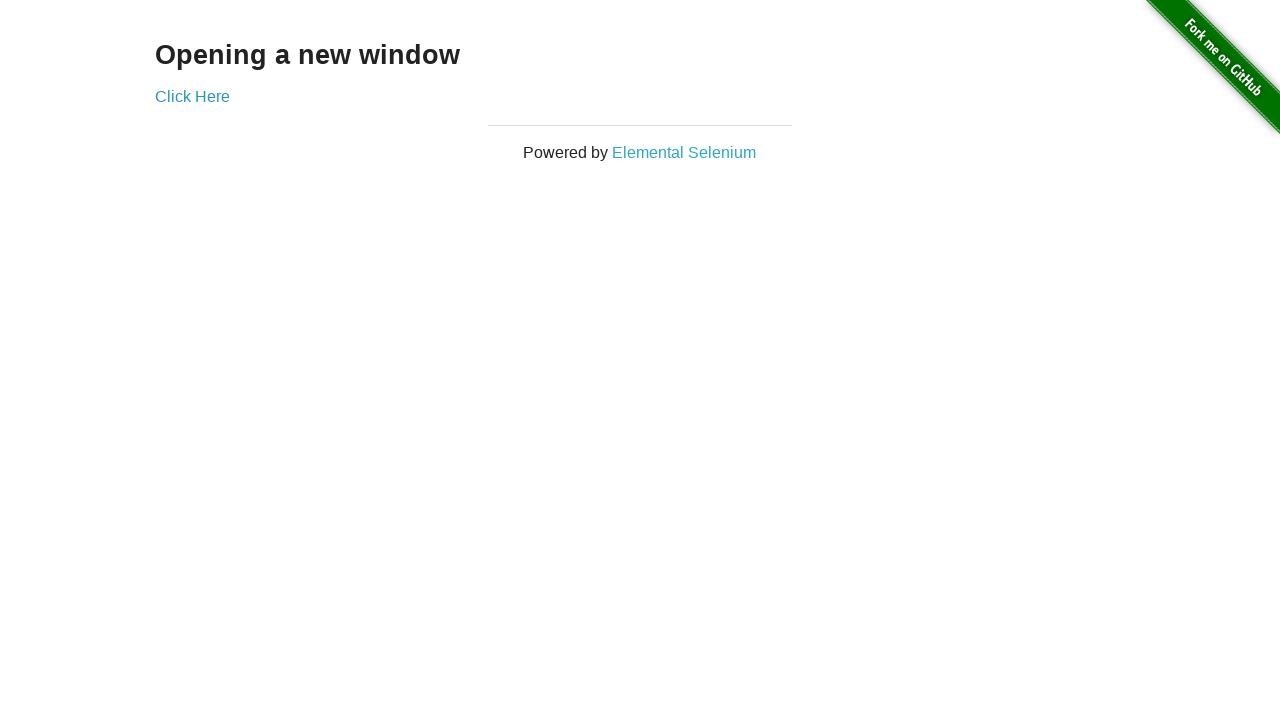

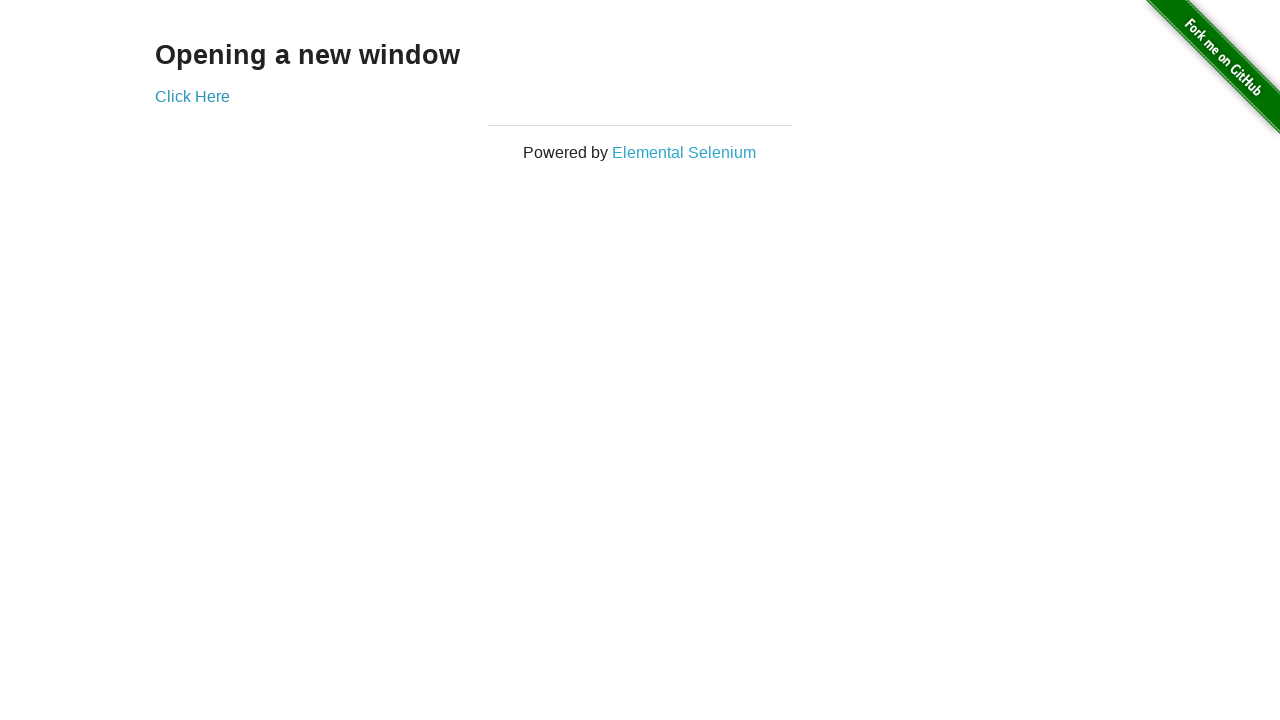